Tests that edits are saved when the edit field loses focus (blur event)

Starting URL: https://demo.playwright.dev/todomvc

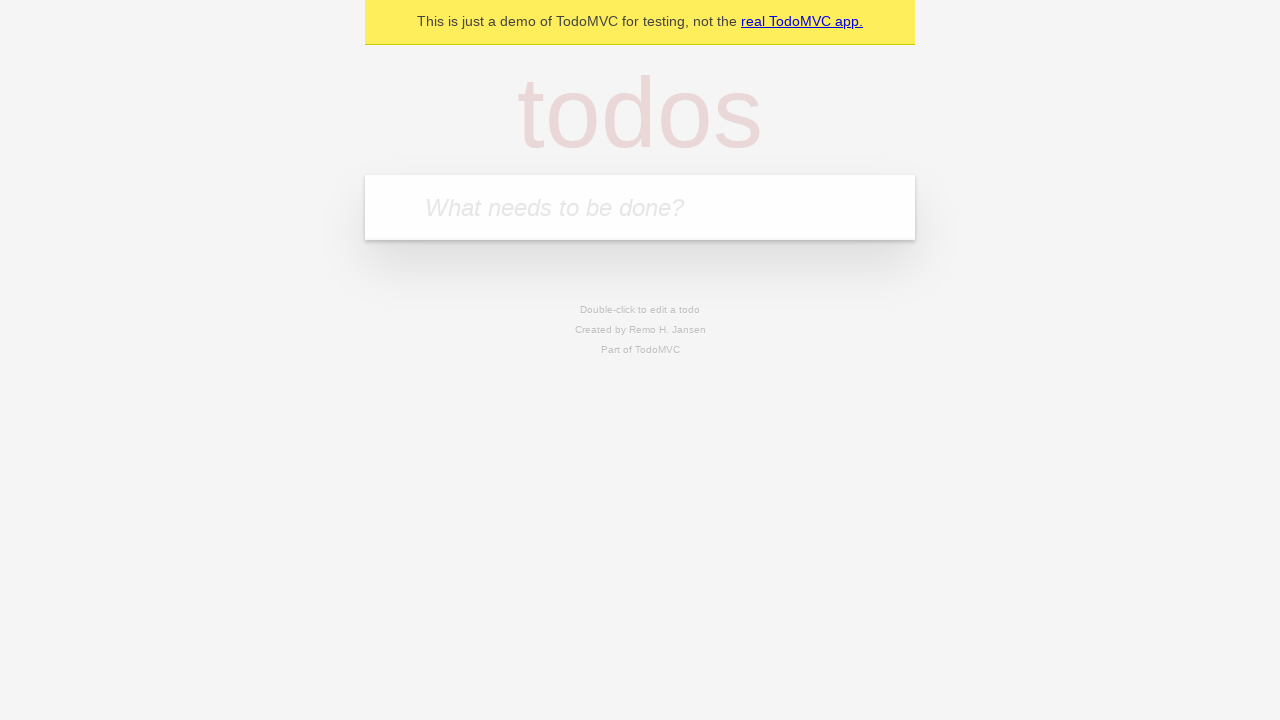

Filled new todo field with 'buy some cheese' on internal:attr=[placeholder="What needs to be done?"i]
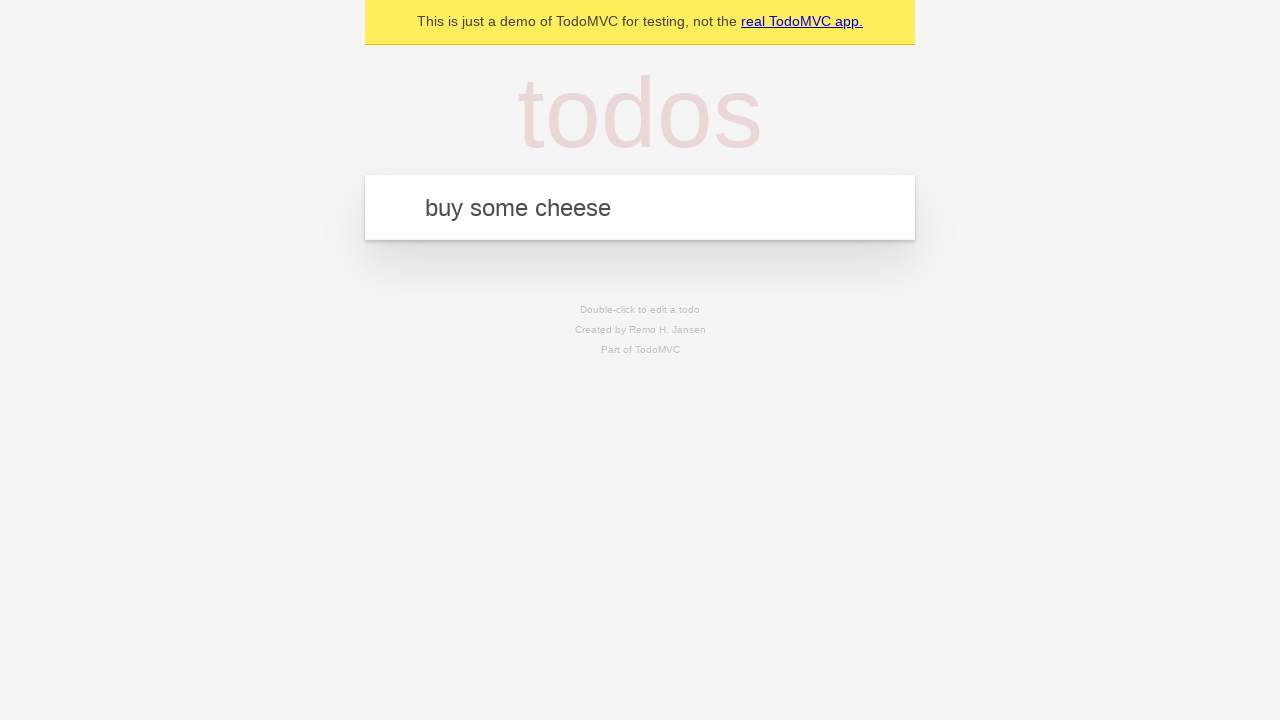

Pressed Enter to create todo 'buy some cheese' on internal:attr=[placeholder="What needs to be done?"i]
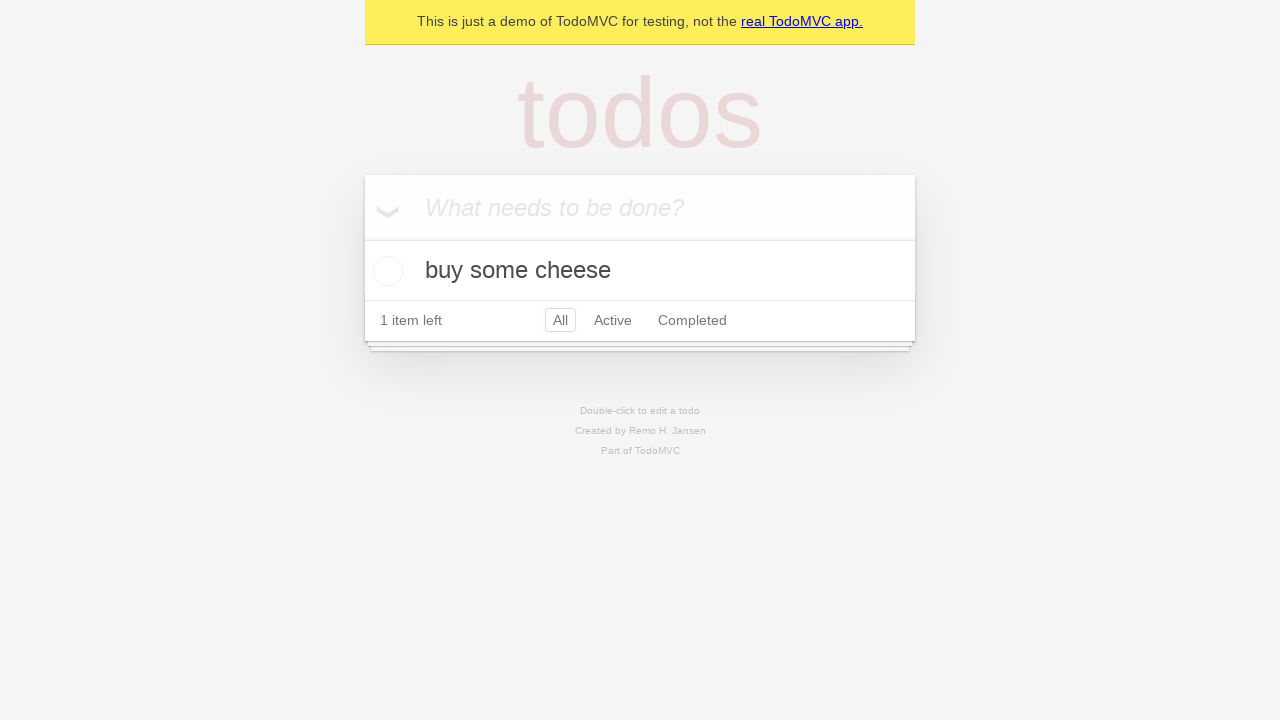

Filled new todo field with 'feed the cat' on internal:attr=[placeholder="What needs to be done?"i]
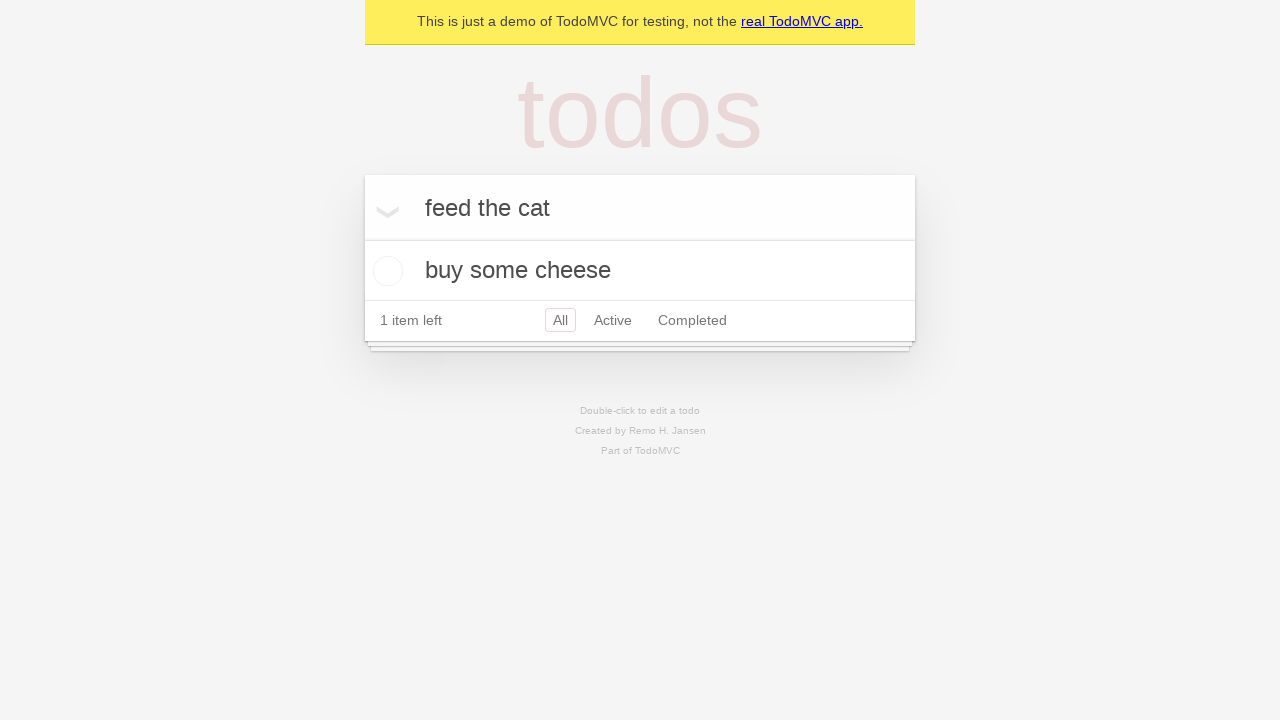

Pressed Enter to create todo 'feed the cat' on internal:attr=[placeholder="What needs to be done?"i]
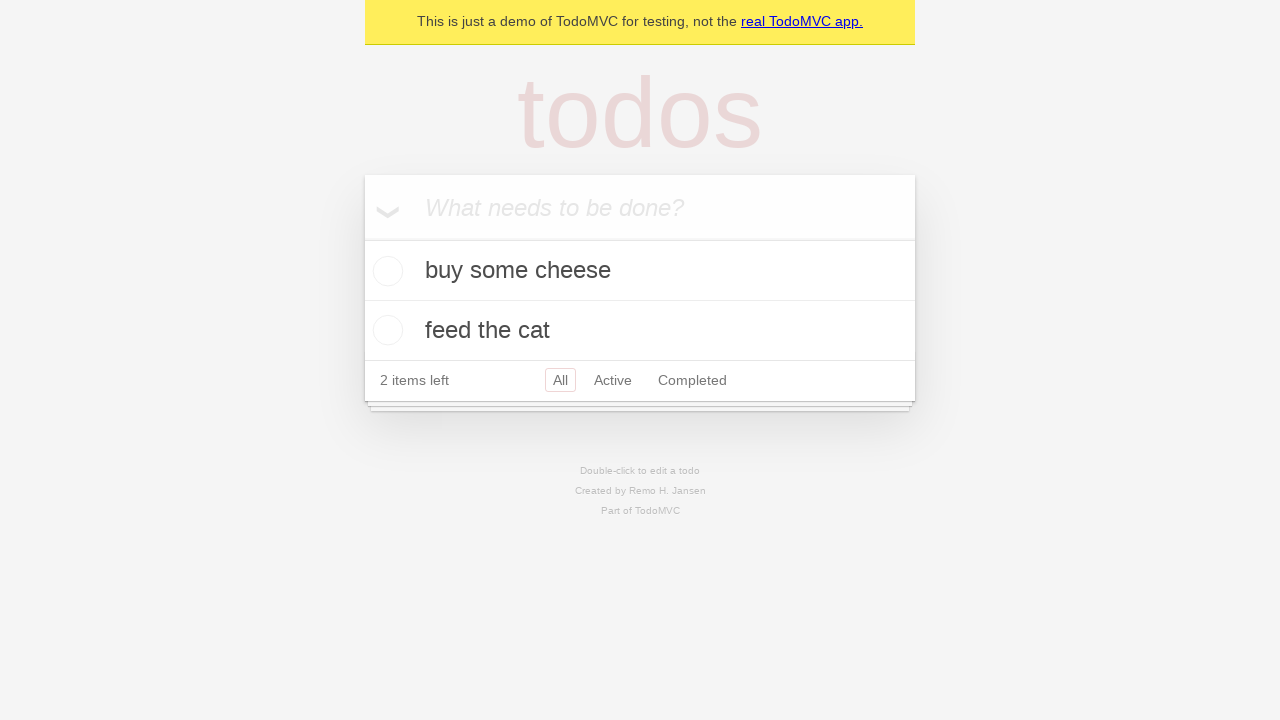

Filled new todo field with 'book a doctors appointment' on internal:attr=[placeholder="What needs to be done?"i]
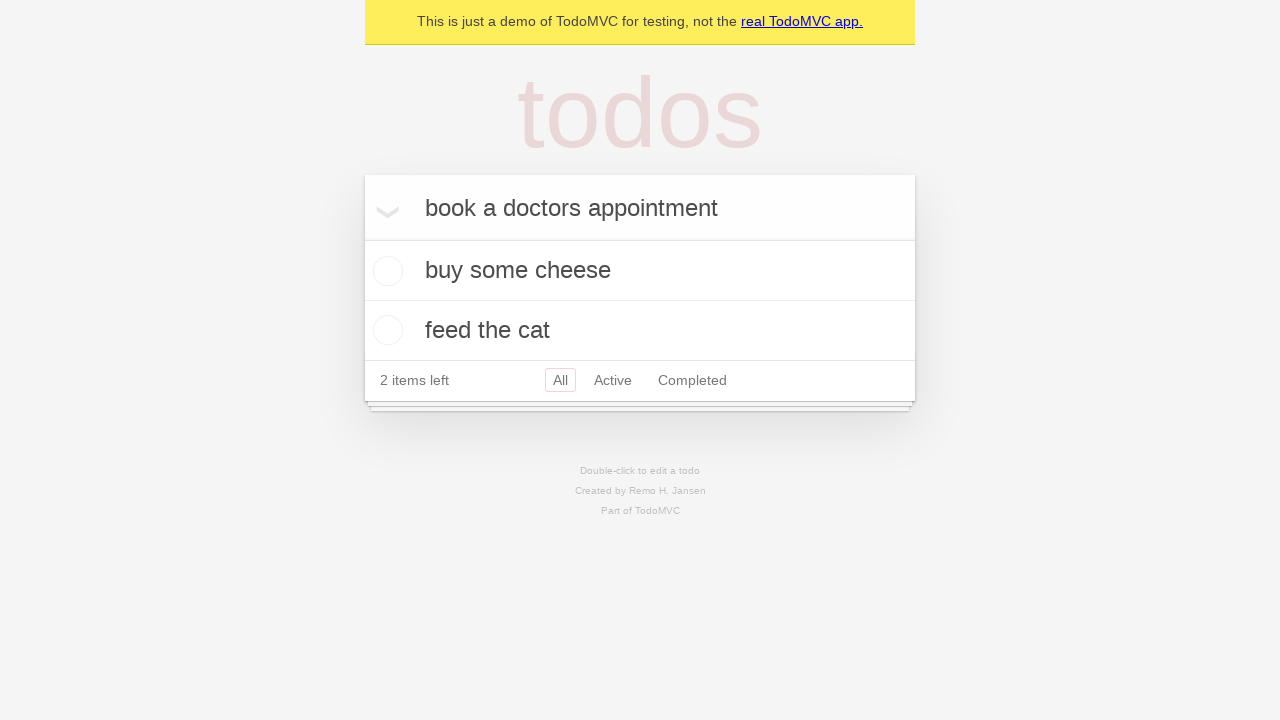

Pressed Enter to create todo 'book a doctors appointment' on internal:attr=[placeholder="What needs to be done?"i]
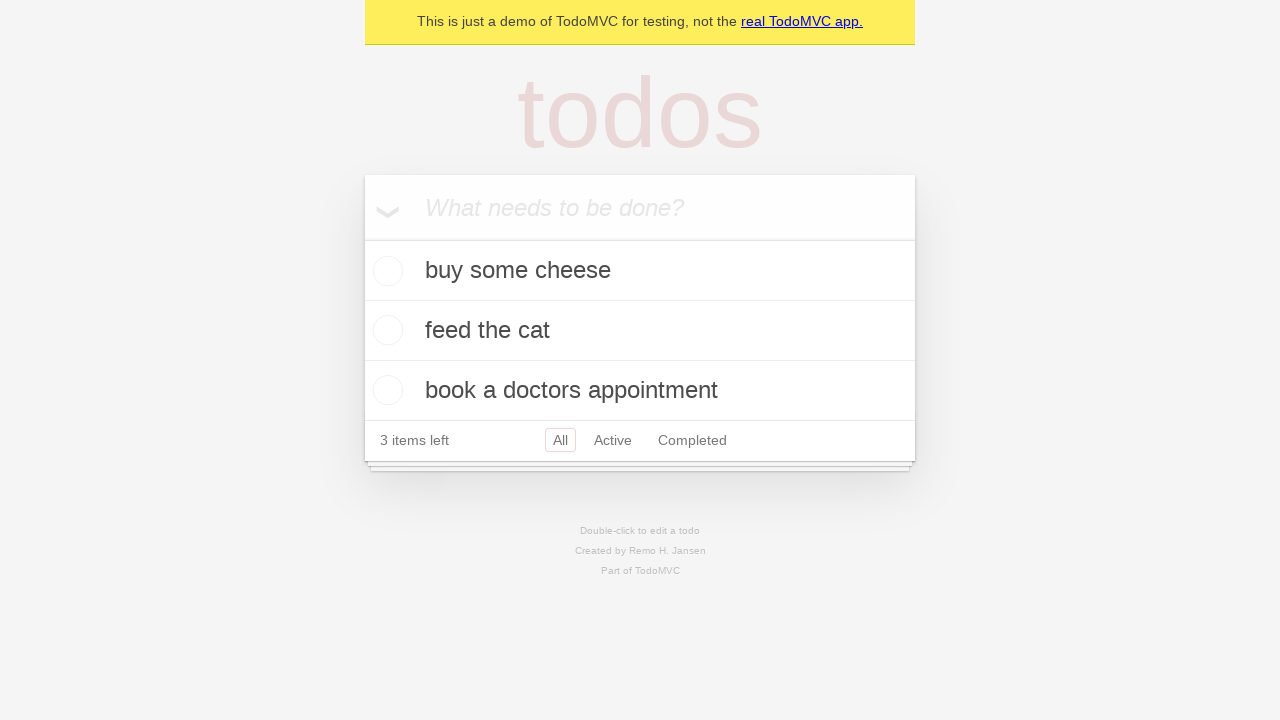

Double-clicked second todo to enter edit mode at (640, 331) on internal:testid=[data-testid="todo-item"s] >> nth=1
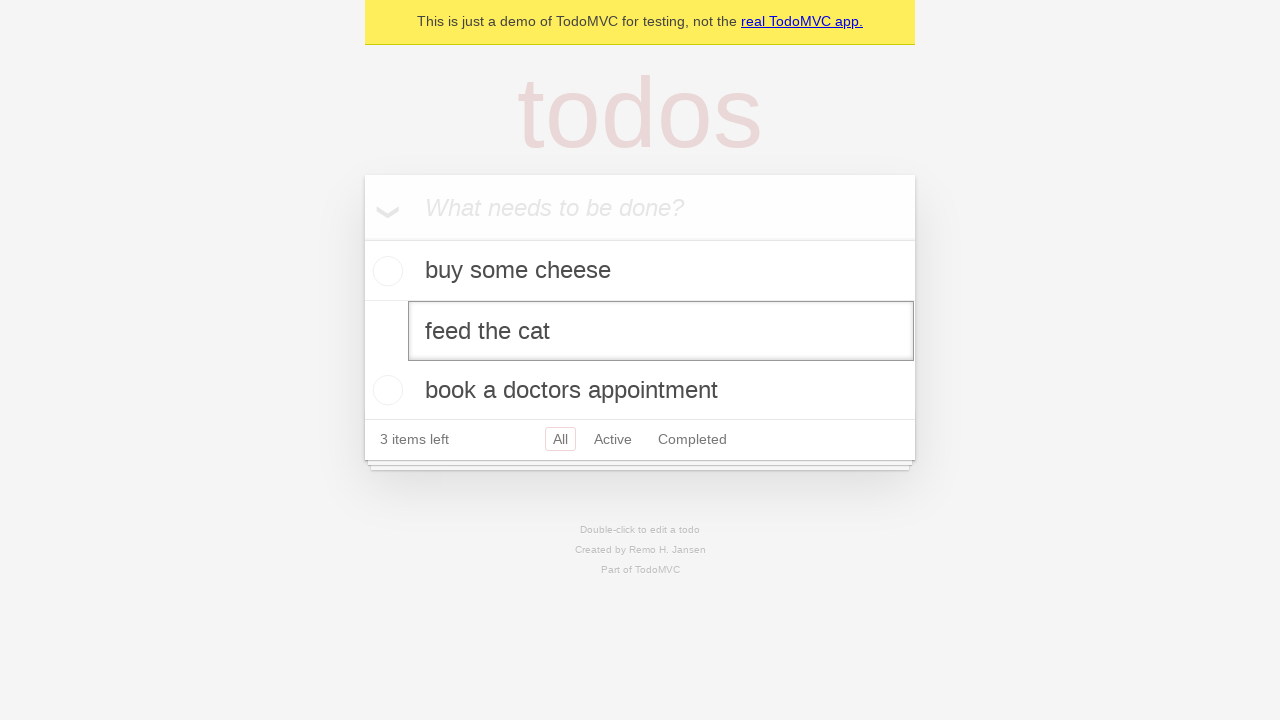

Filled edit field with 'buy some sausages' on internal:testid=[data-testid="todo-item"s] >> nth=1 >> internal:role=textbox[nam
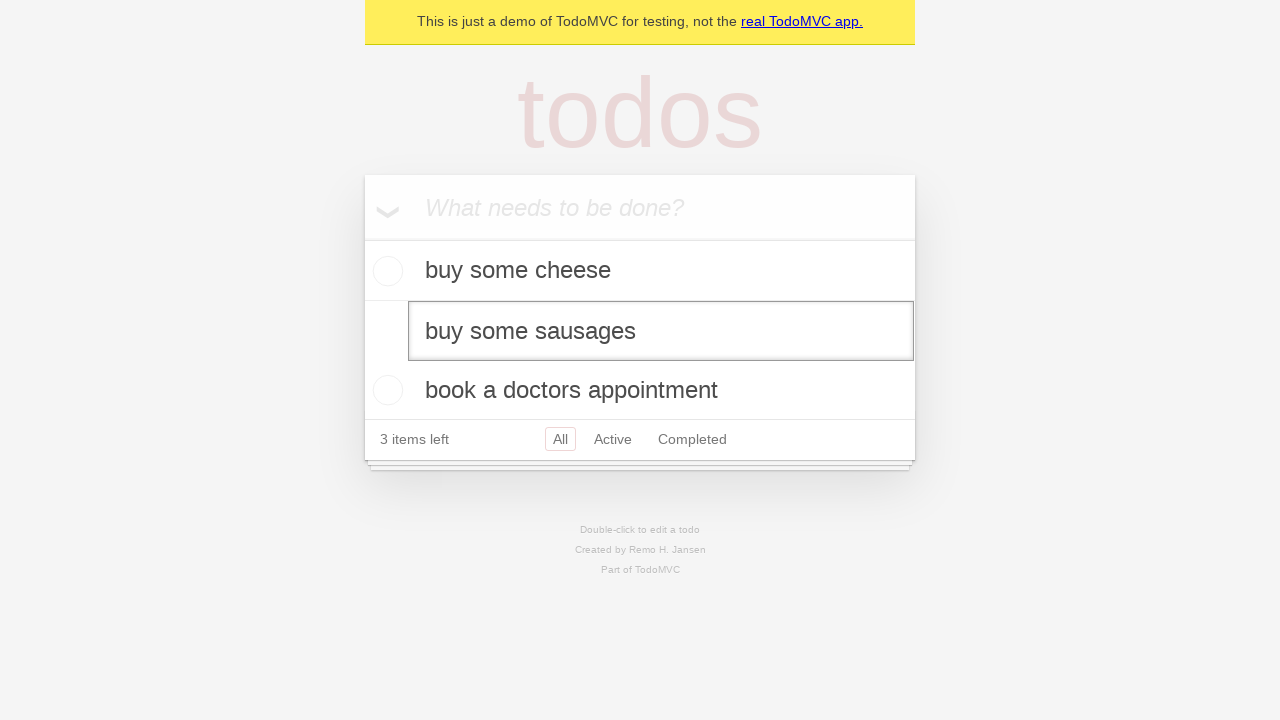

Dispatched blur event to save edits on the second todo
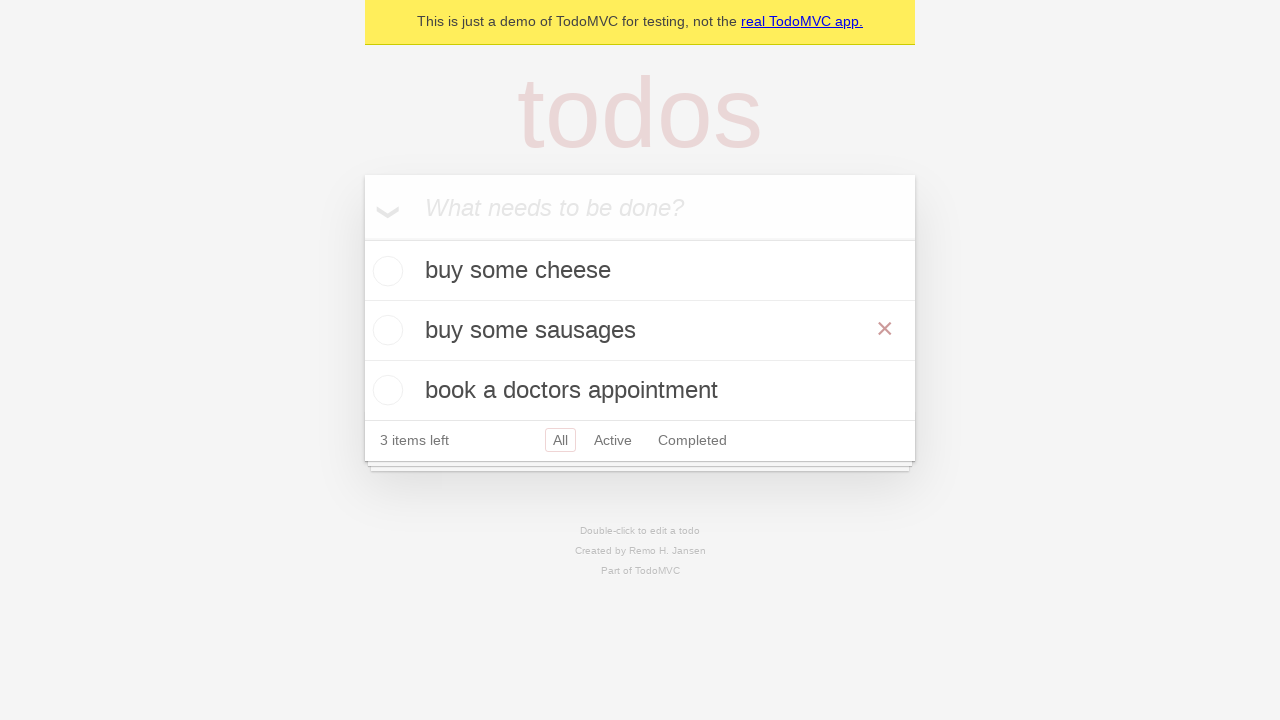

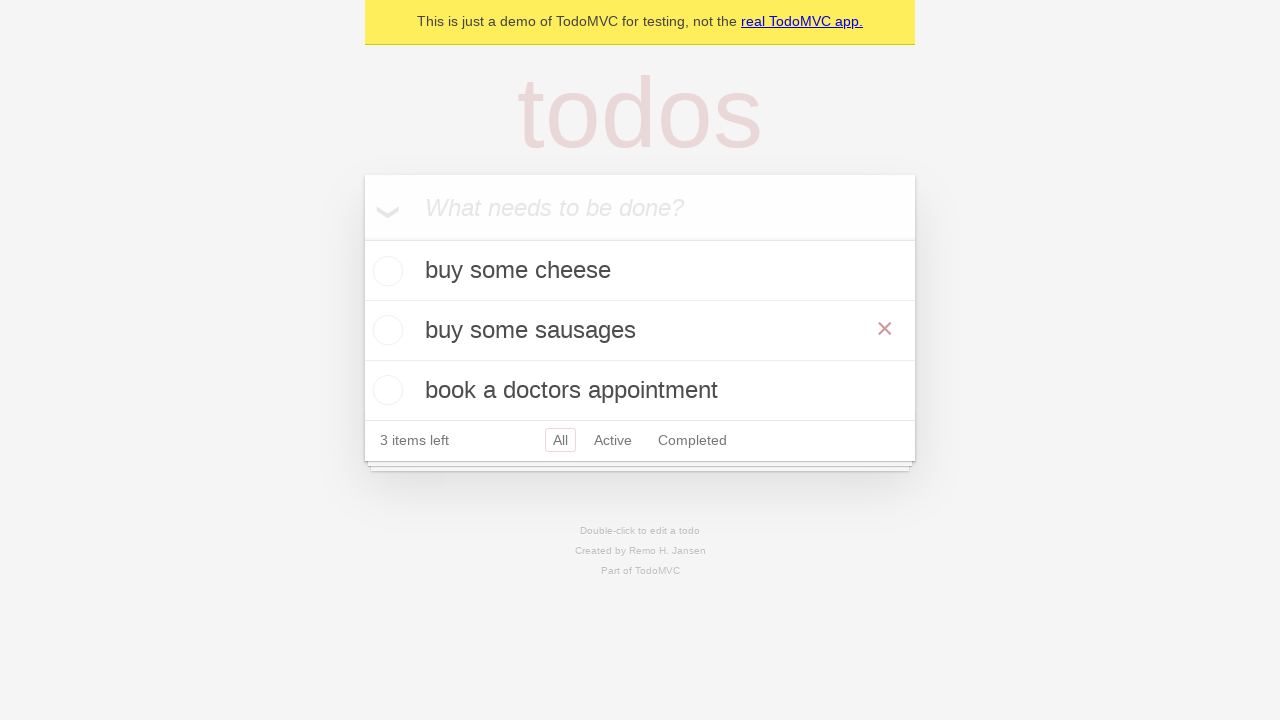